Navigates to W3Schools HTML tables tutorial page and verifies that the example table with customer data is present and accessible by locating a specific table cell.

Starting URL: https://www.w3schools.com/html/html_tables.asp

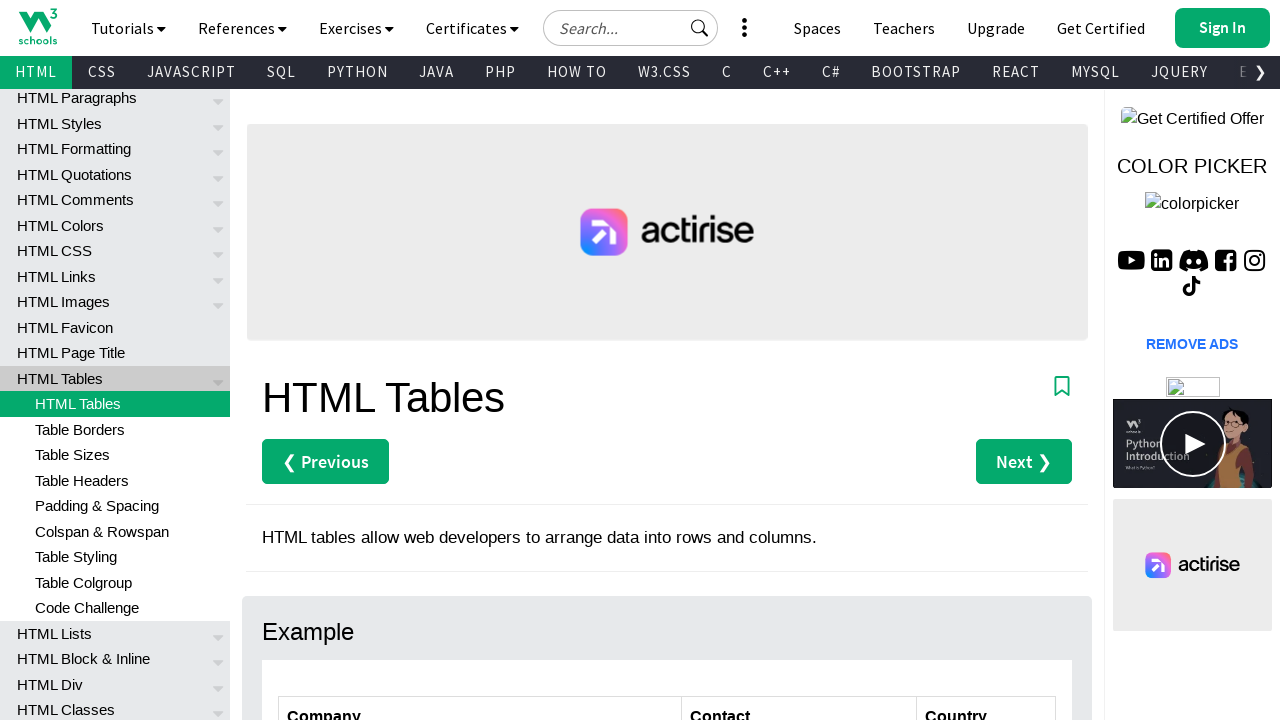

Navigated to W3Schools HTML tables tutorial page
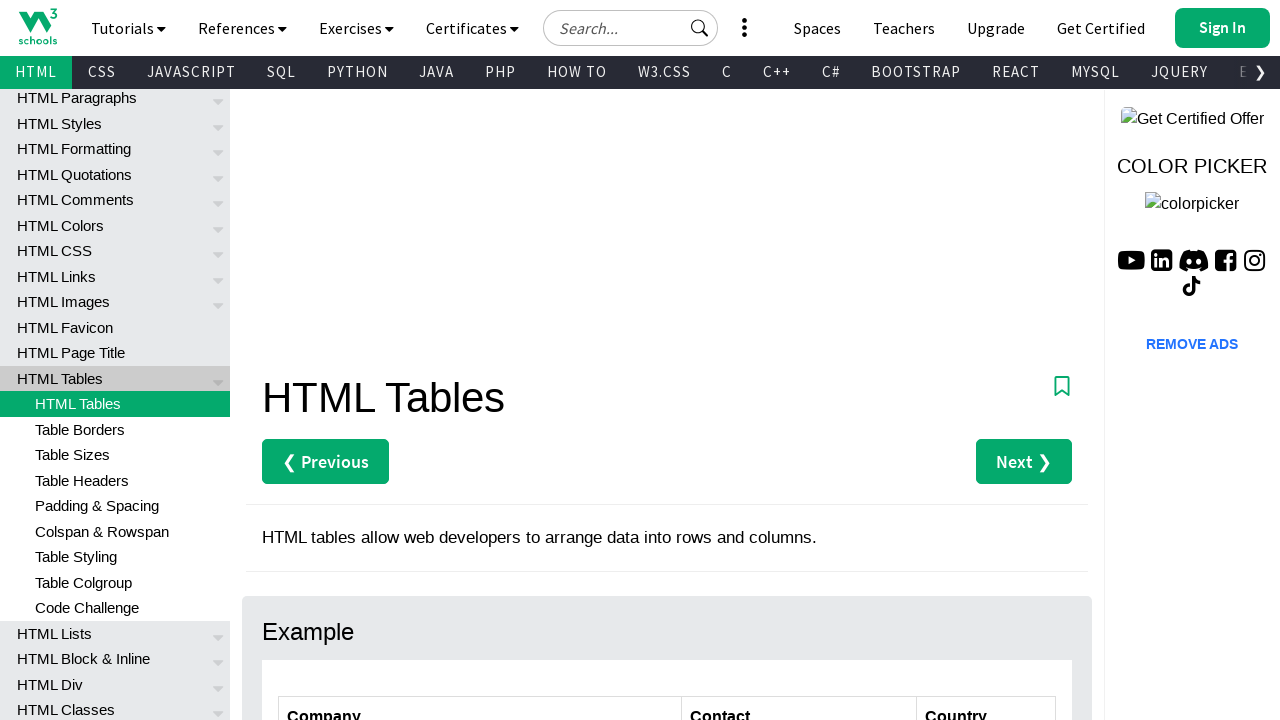

Customers table element is visible
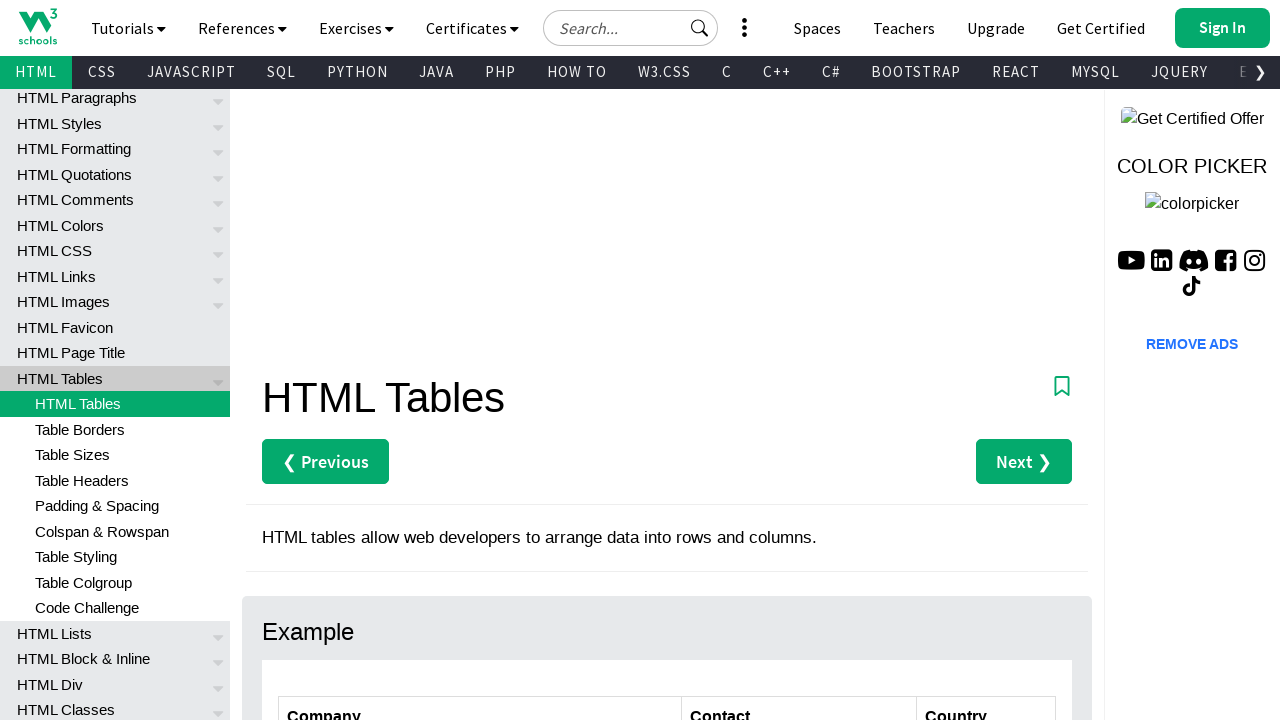

Located the first data cell in the customers table
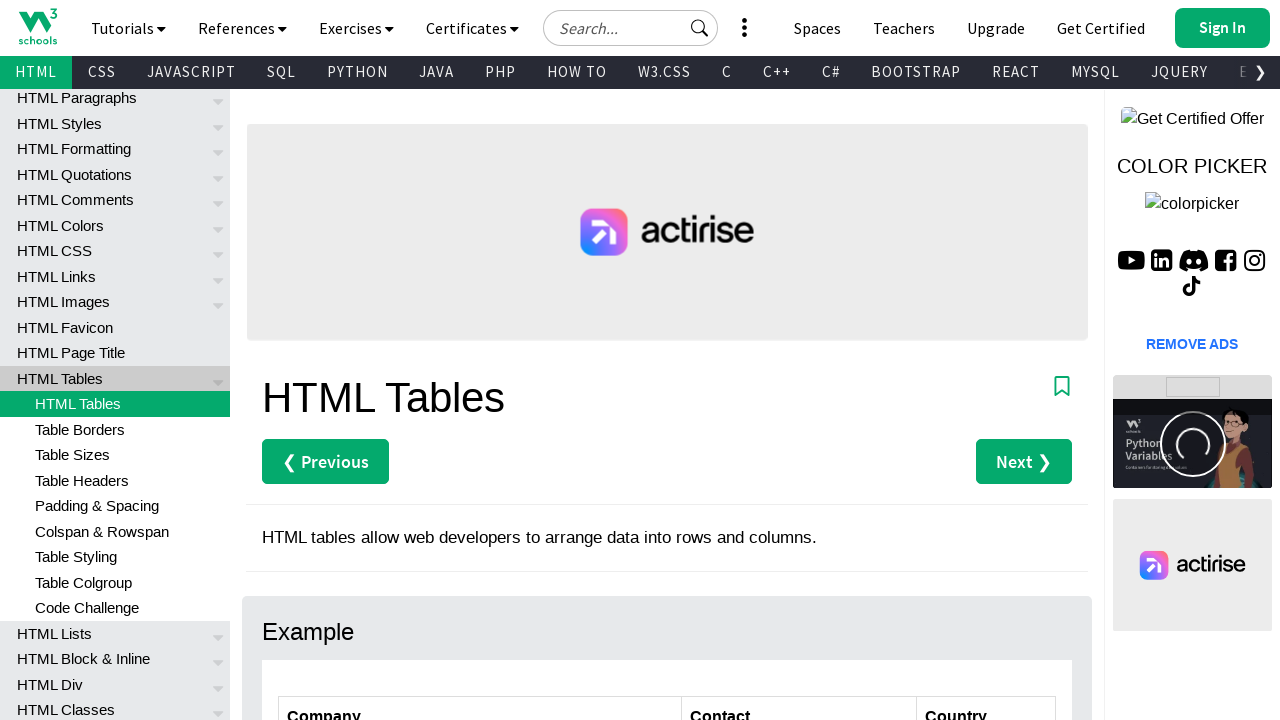

First data cell in customers table is visible and accessible
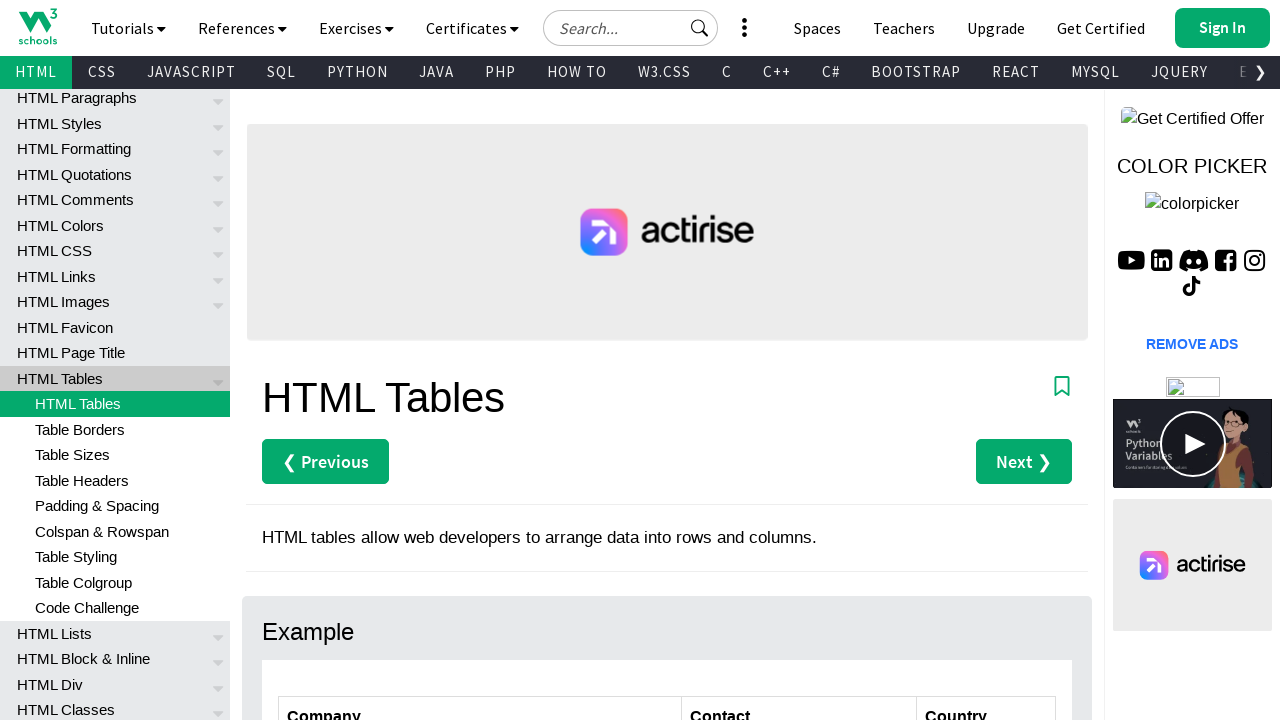

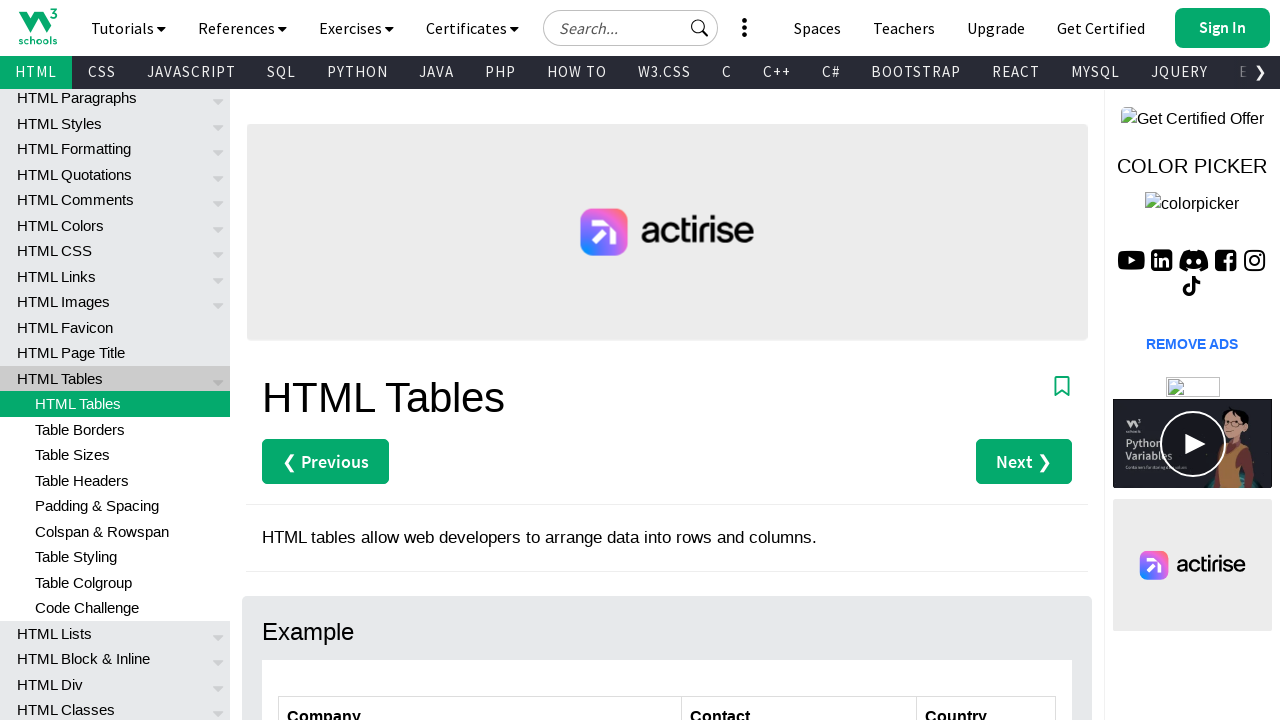